Tests geolocation feature by clicking the Where am I button

Starting URL: http://the-internet.herokuapp.com/

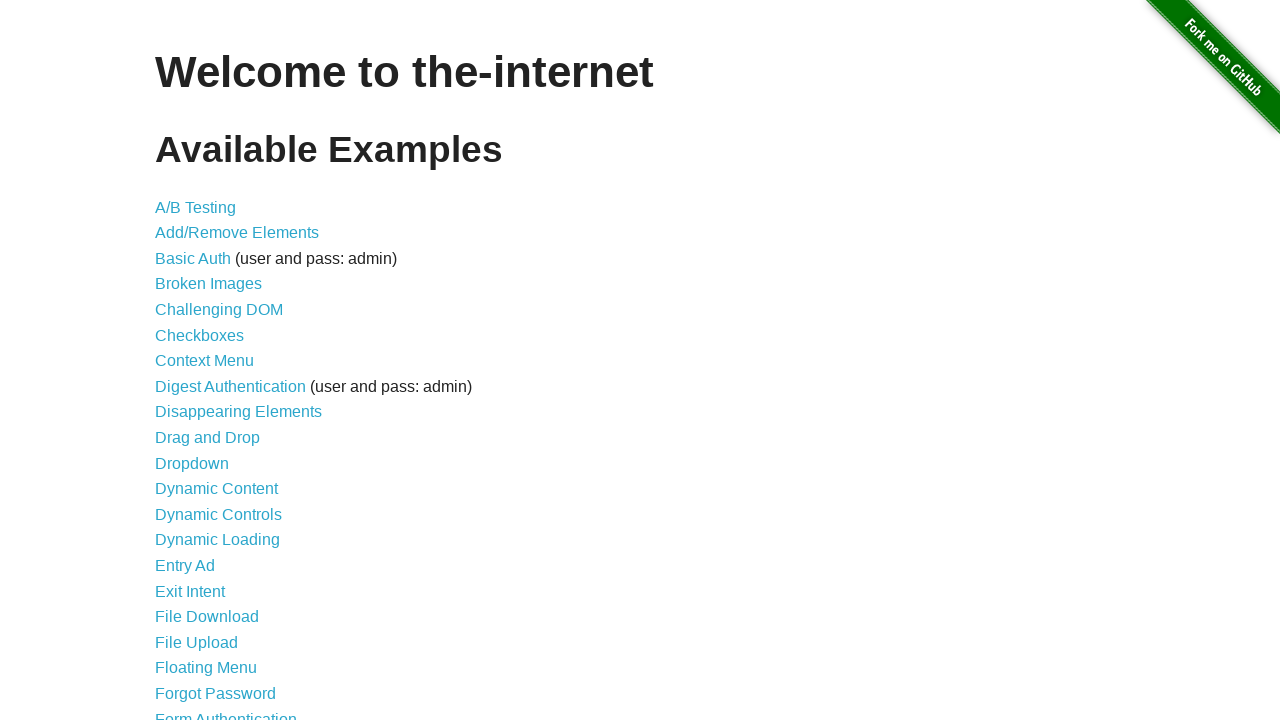

Clicked on Geolocation link at (198, 360) on a[href='/geolocation']
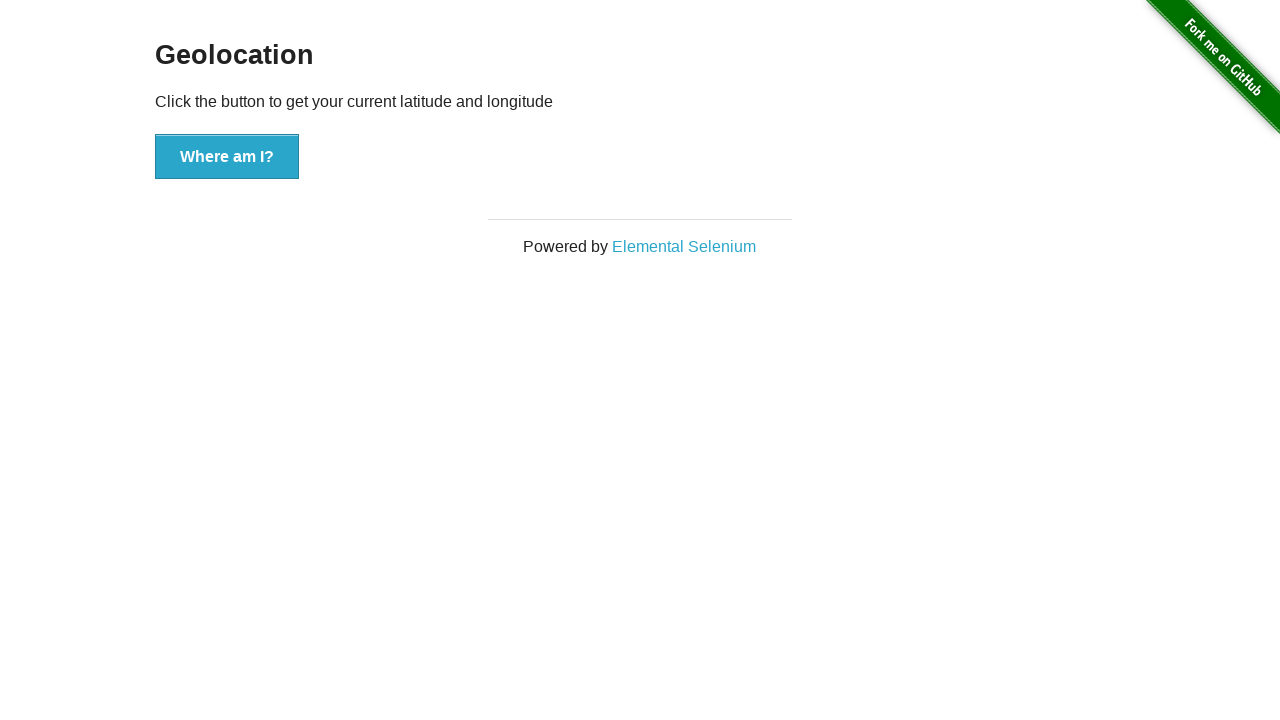

Clicked Where am I button at (227, 157) on #content > div > button
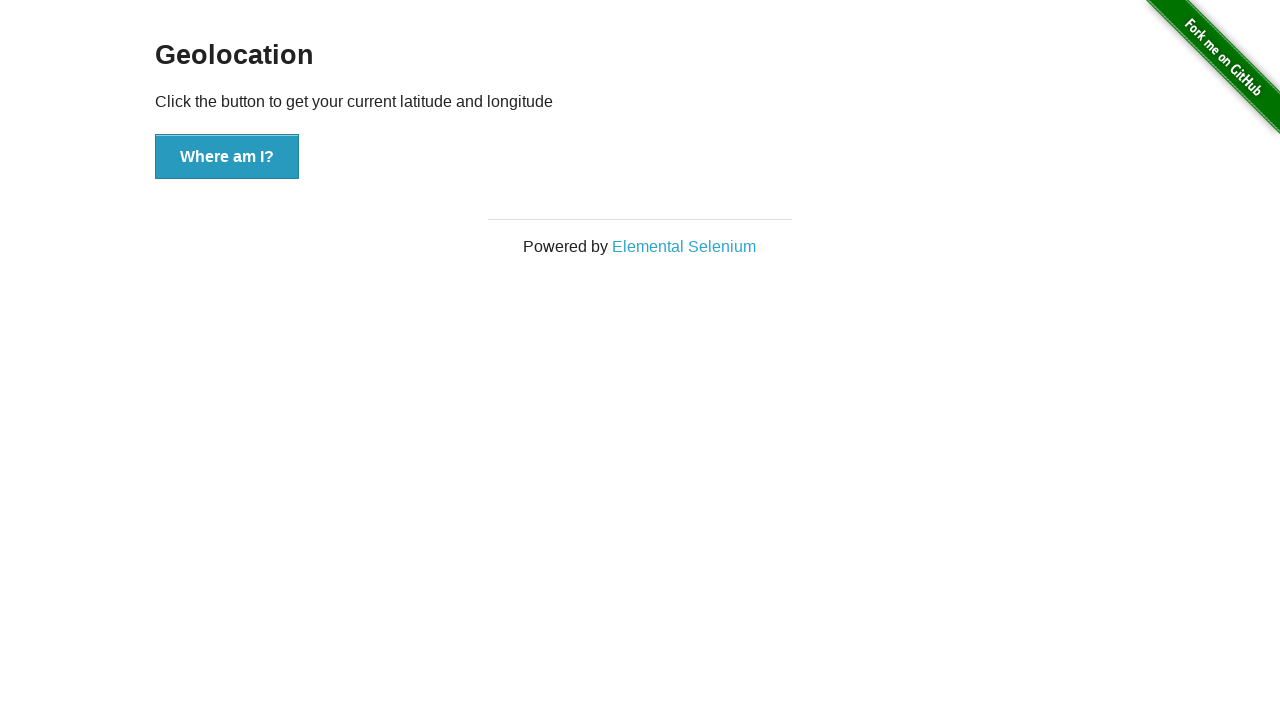

Waited 1 second for geolocation to complete
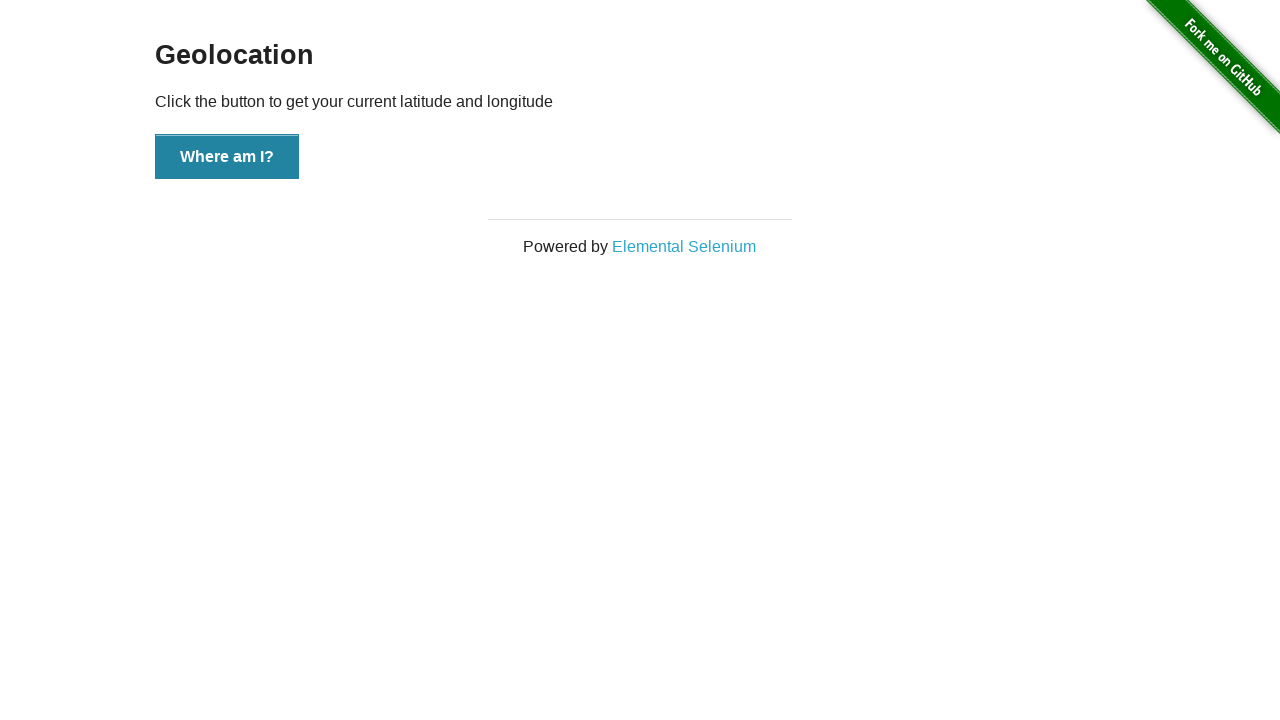

Navigated back to previous page
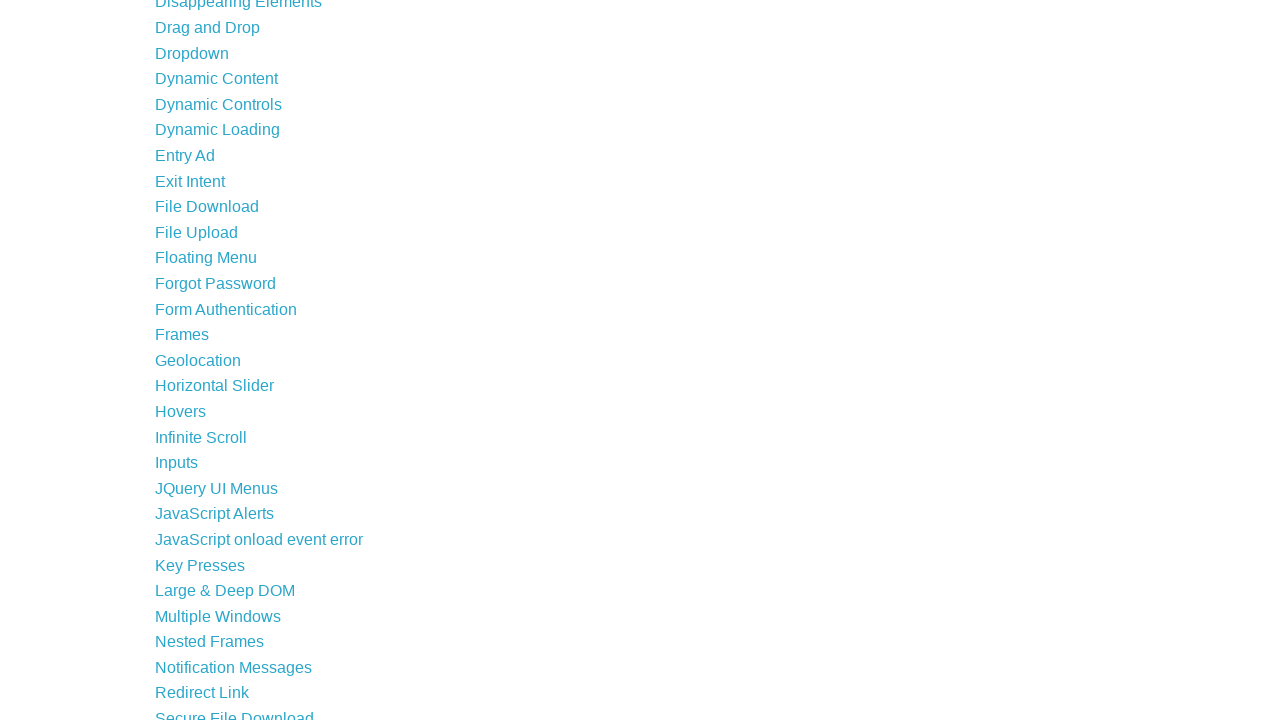

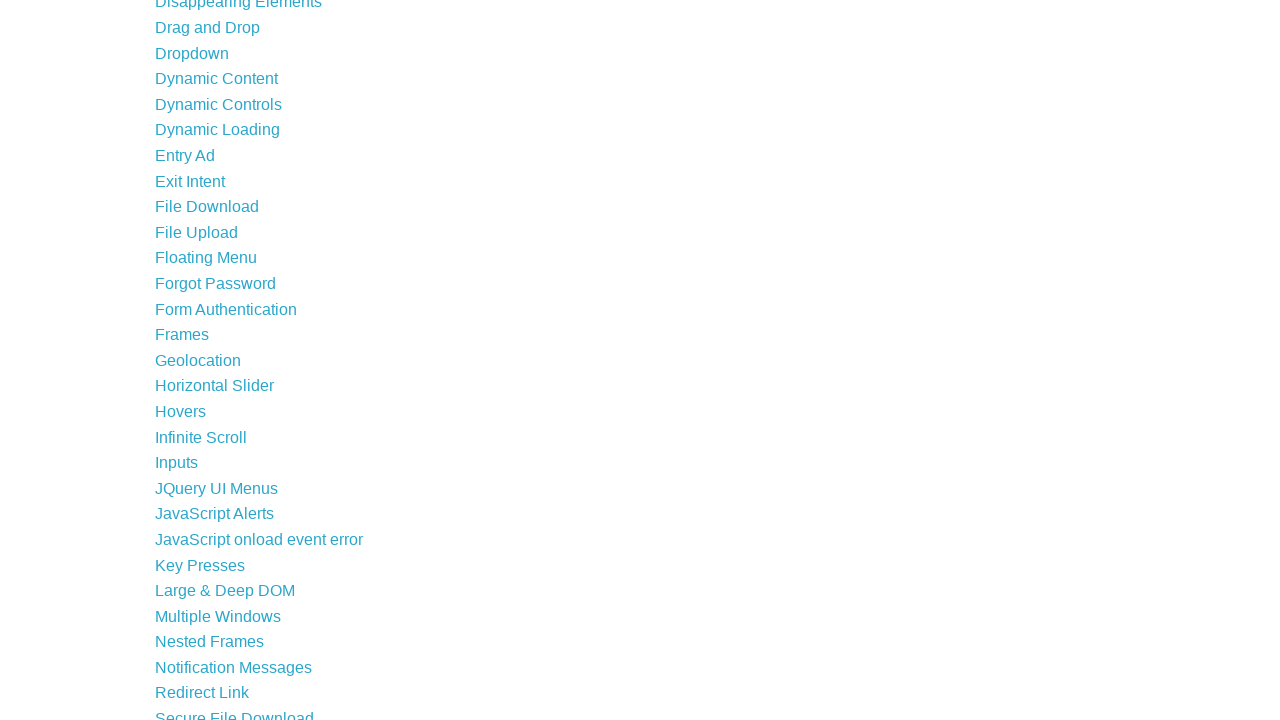